Fills out a simple HTML form on W3Schools TryIt editor by entering first name and last name values, then submitting the form.

Starting URL: https://www.w3schools.com/html/tryit.asp?filename=tryhtml_form_submit

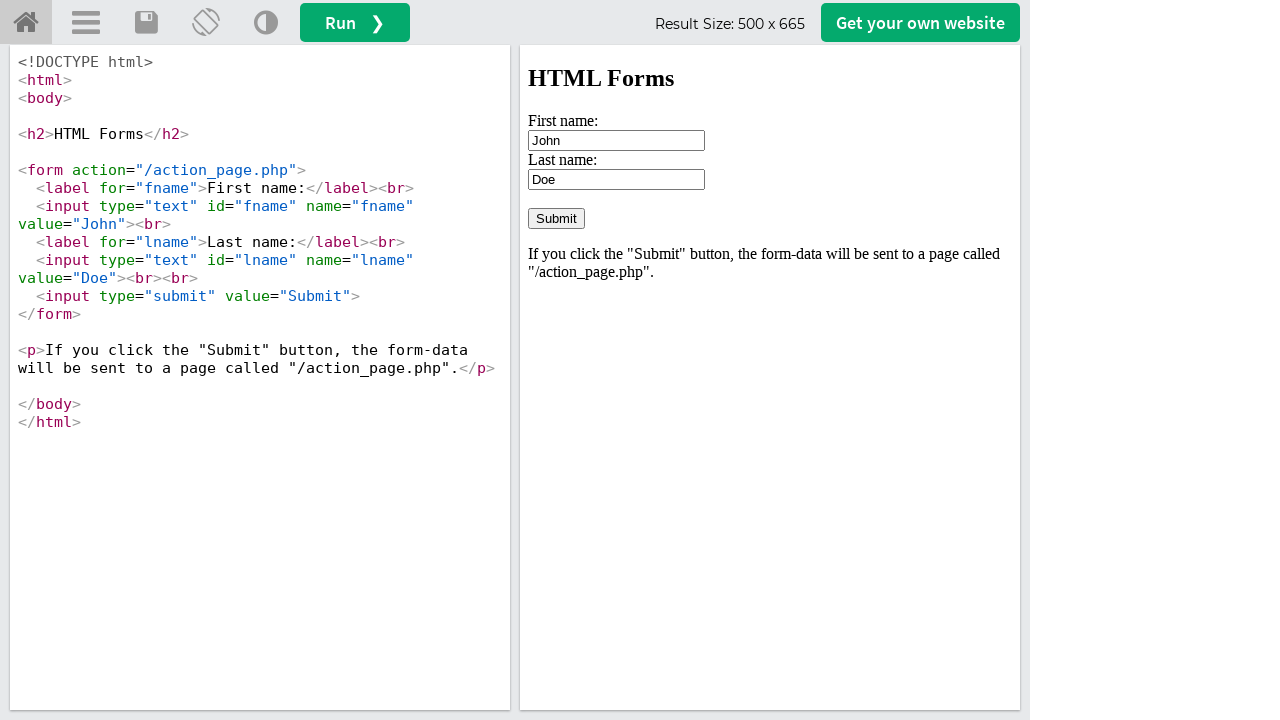

Waited for iframe#iframeResult to load
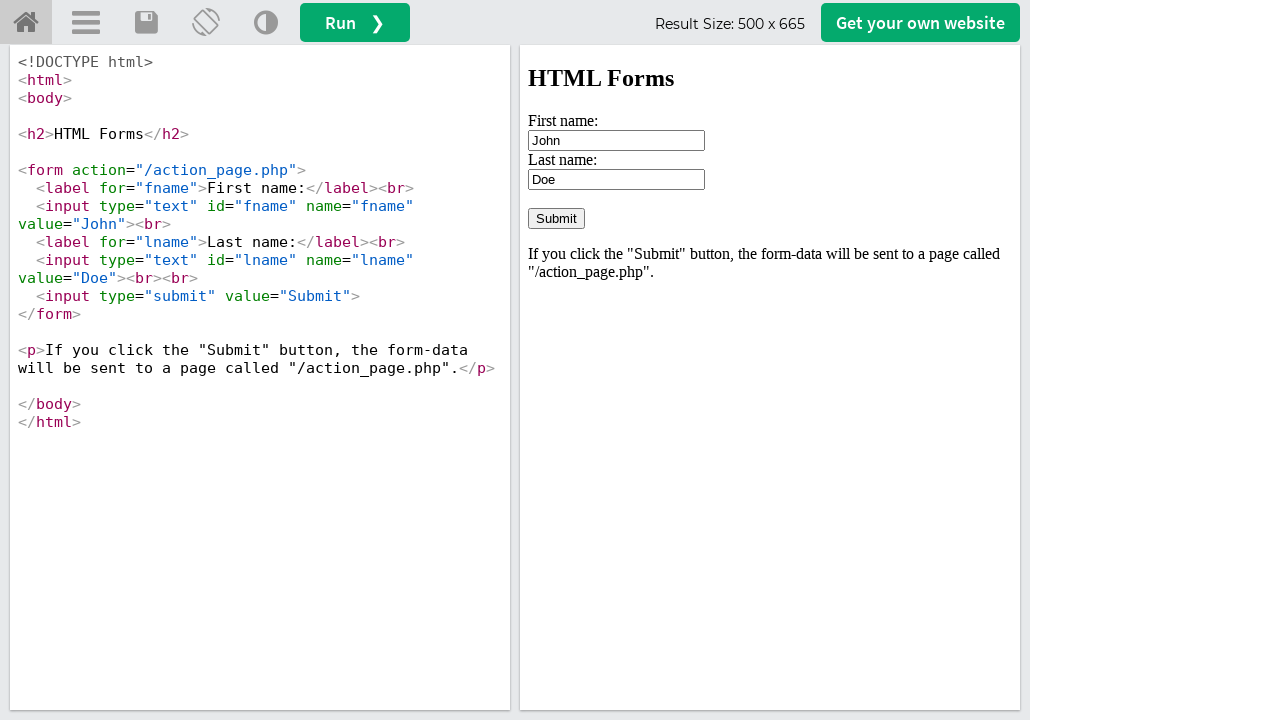

Located the iframe containing the form
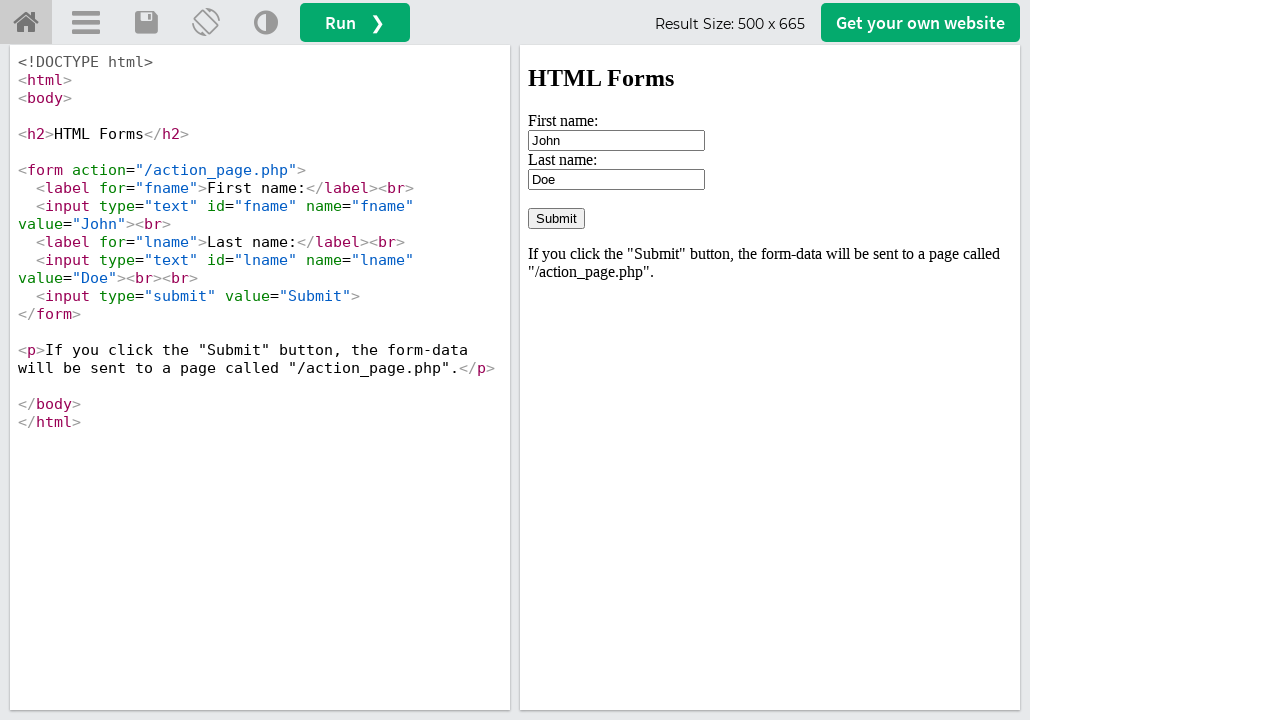

Filled first name field with 'Michael' on iframe#iframeResult >> internal:control=enter-frame >> input[name='fname']
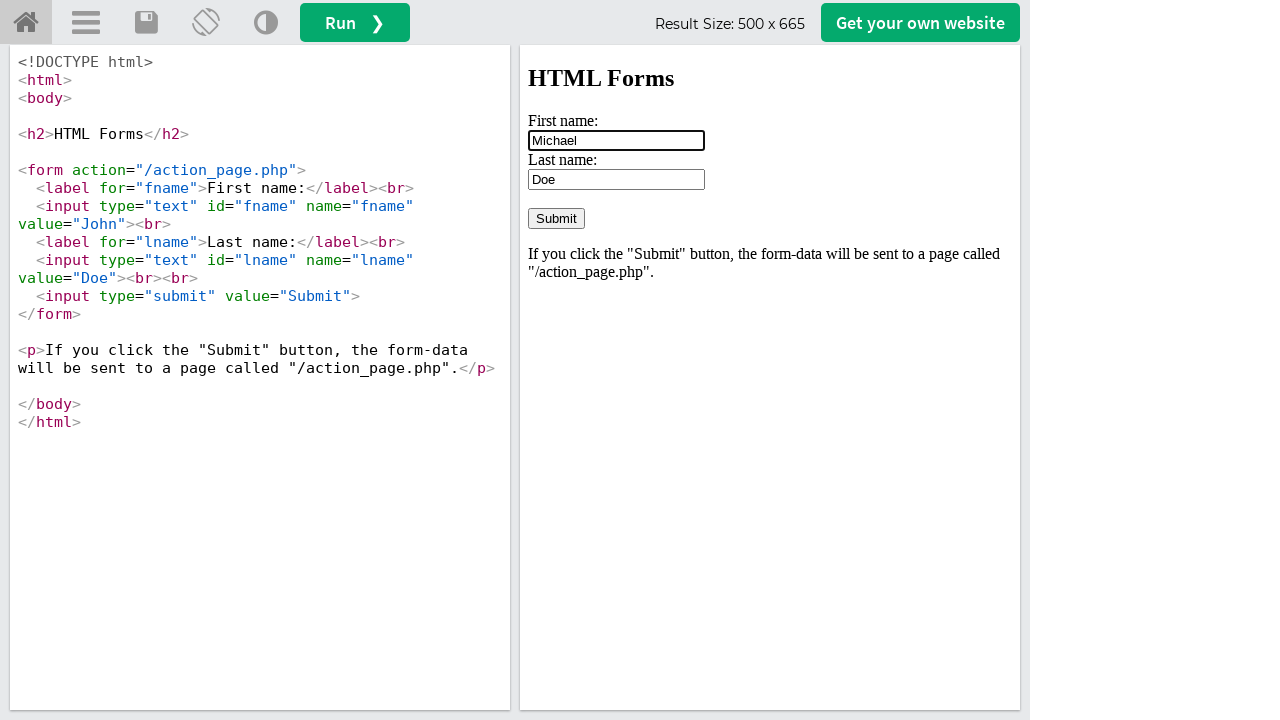

Filled last name field with 'Johnson' on iframe#iframeResult >> internal:control=enter-frame >> input[name='lname']
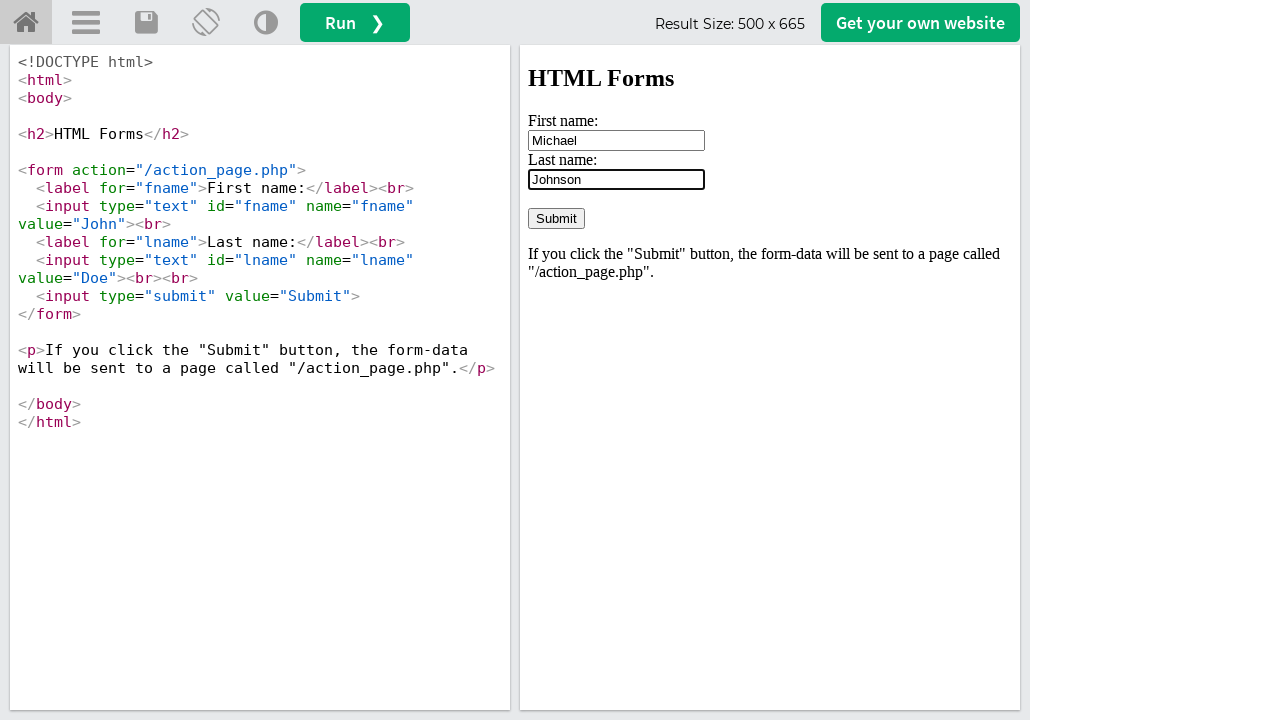

Clicked the submit button to submit the form at (556, 218) on iframe#iframeResult >> internal:control=enter-frame >> input[type='submit']
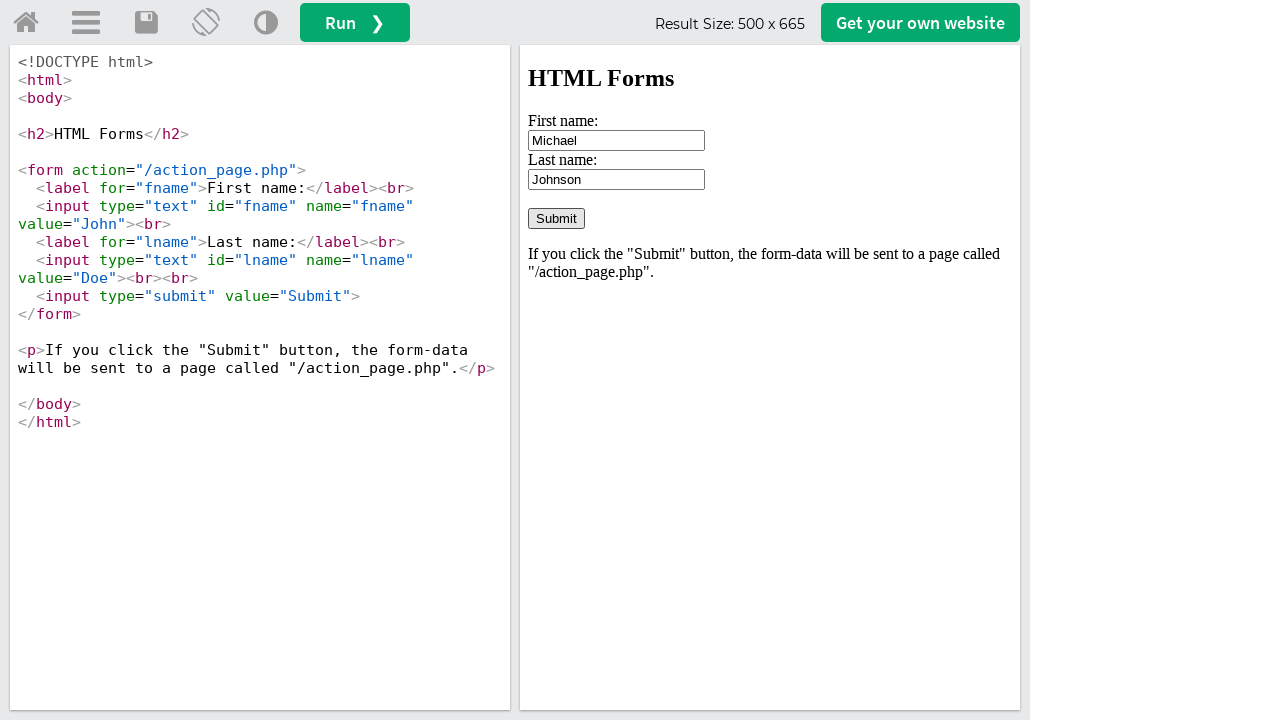

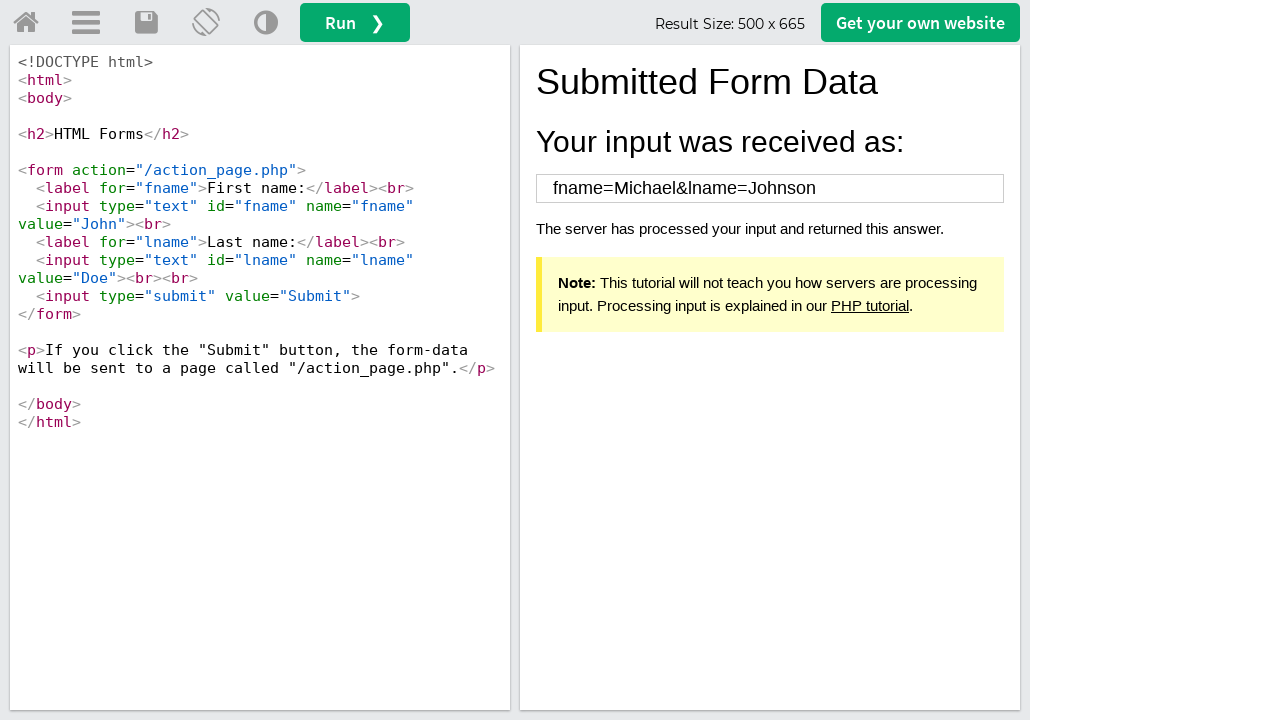